Tests dropdown select functionality by navigating to the dropdown page and selecting options using different methods (by value, by visible text, and by index)

Starting URL: https://the-internet.herokuapp.com/

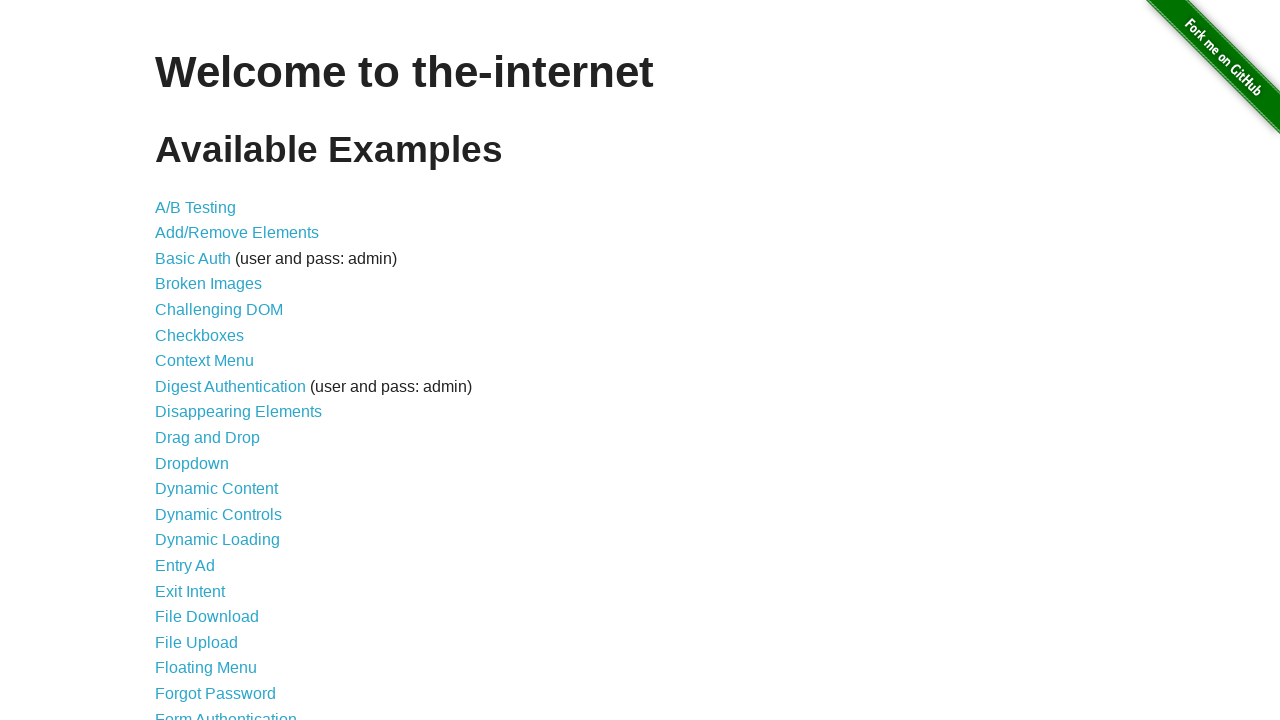

Clicked on Dropdown link to navigate to dropdown page at (192, 463) on text=Dropdown
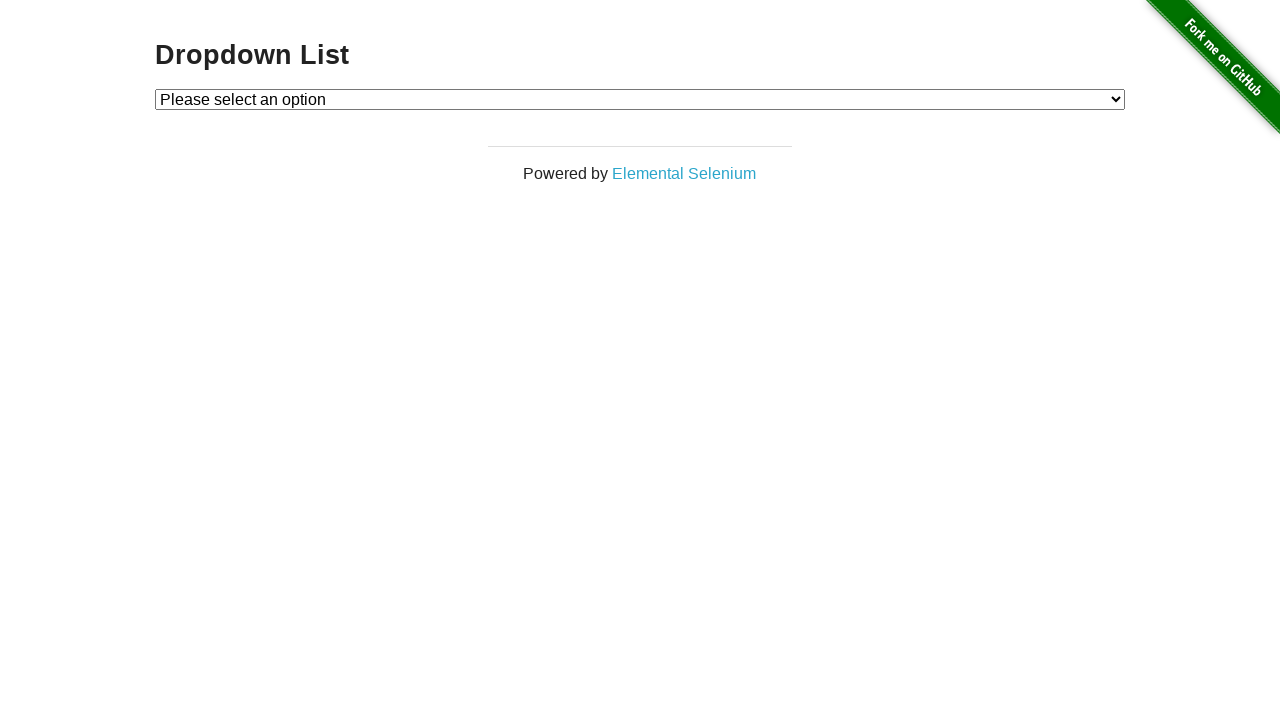

Dropdown element loaded and is visible
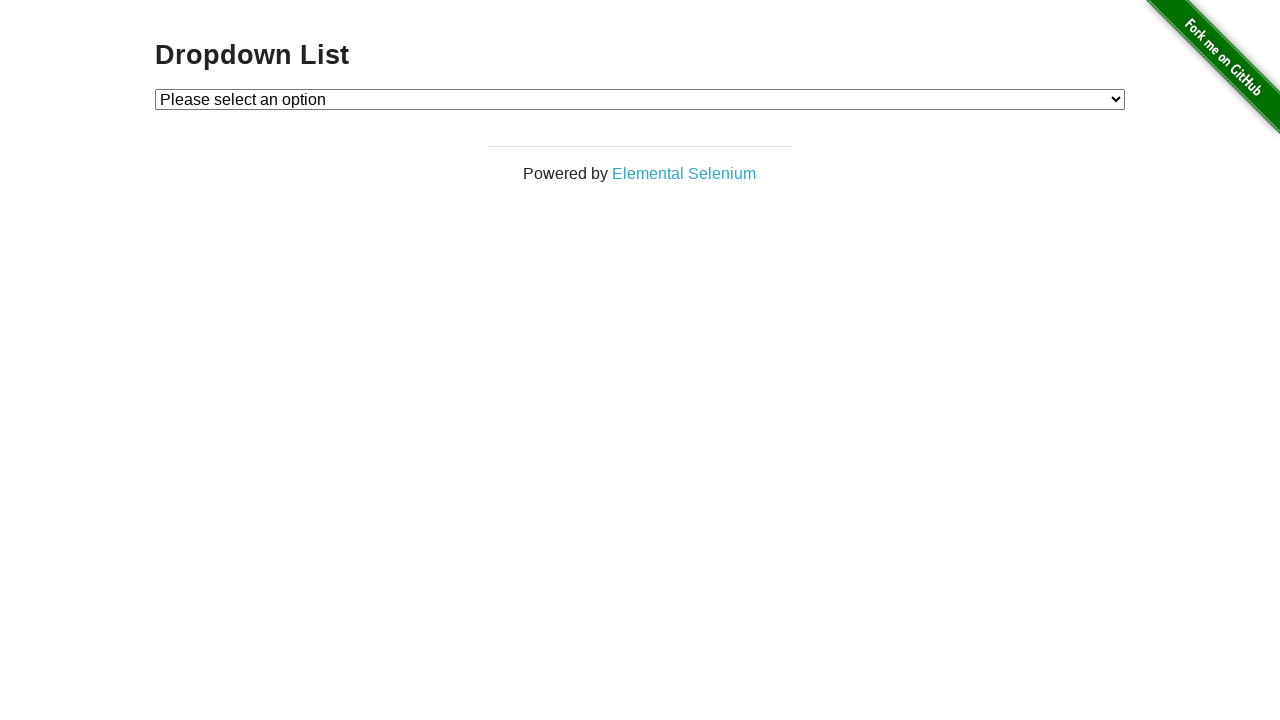

Selected Option 1 by value on #dropdown
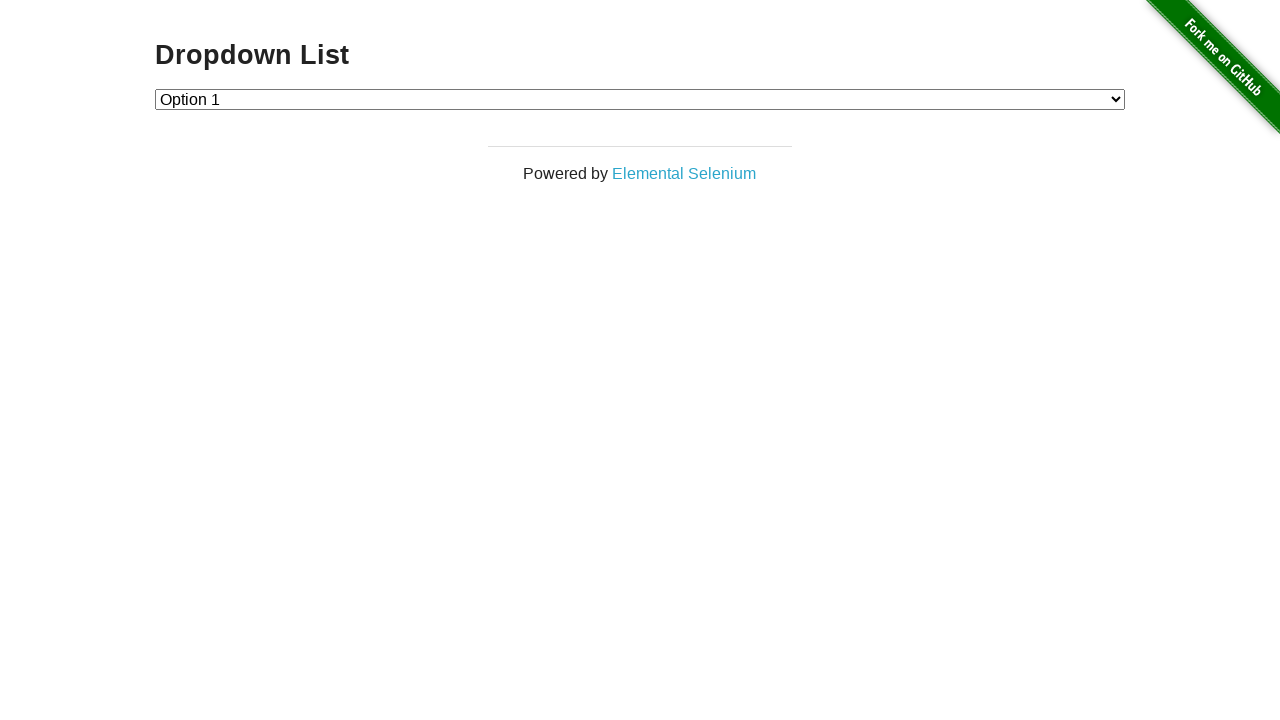

Selected Option 2 by visible text on #dropdown
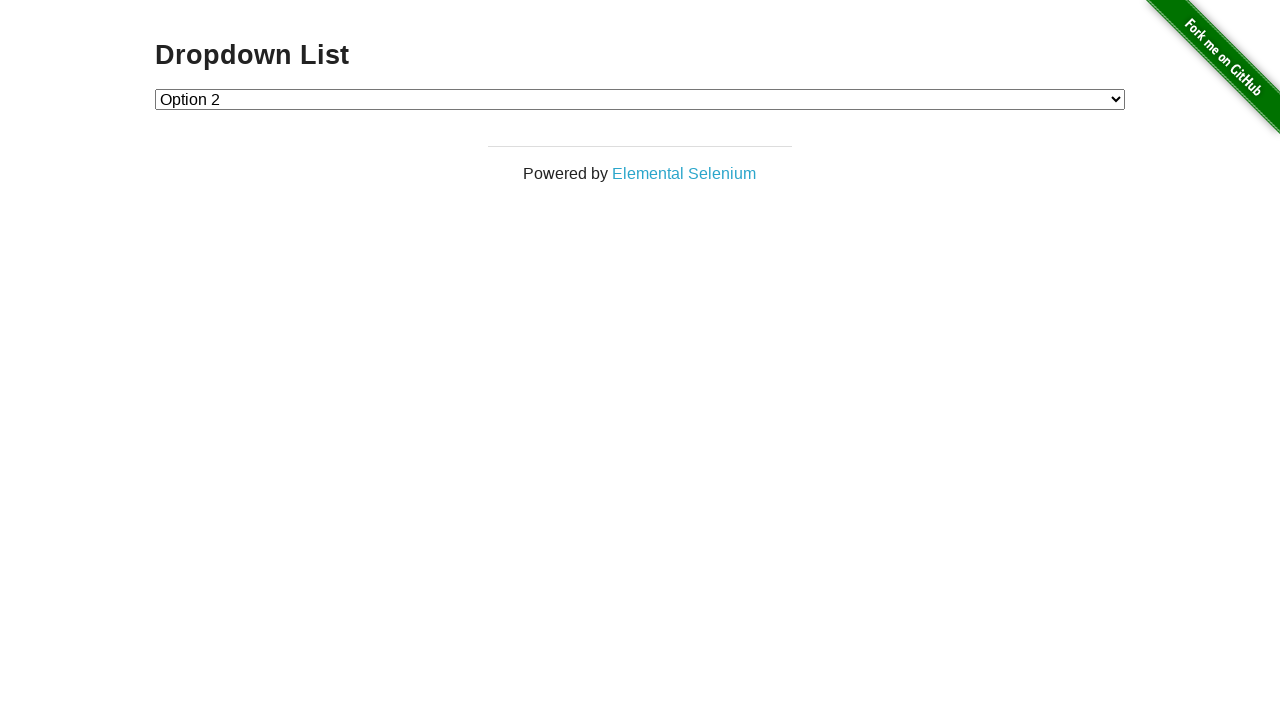

Selected Option 1 by index on #dropdown
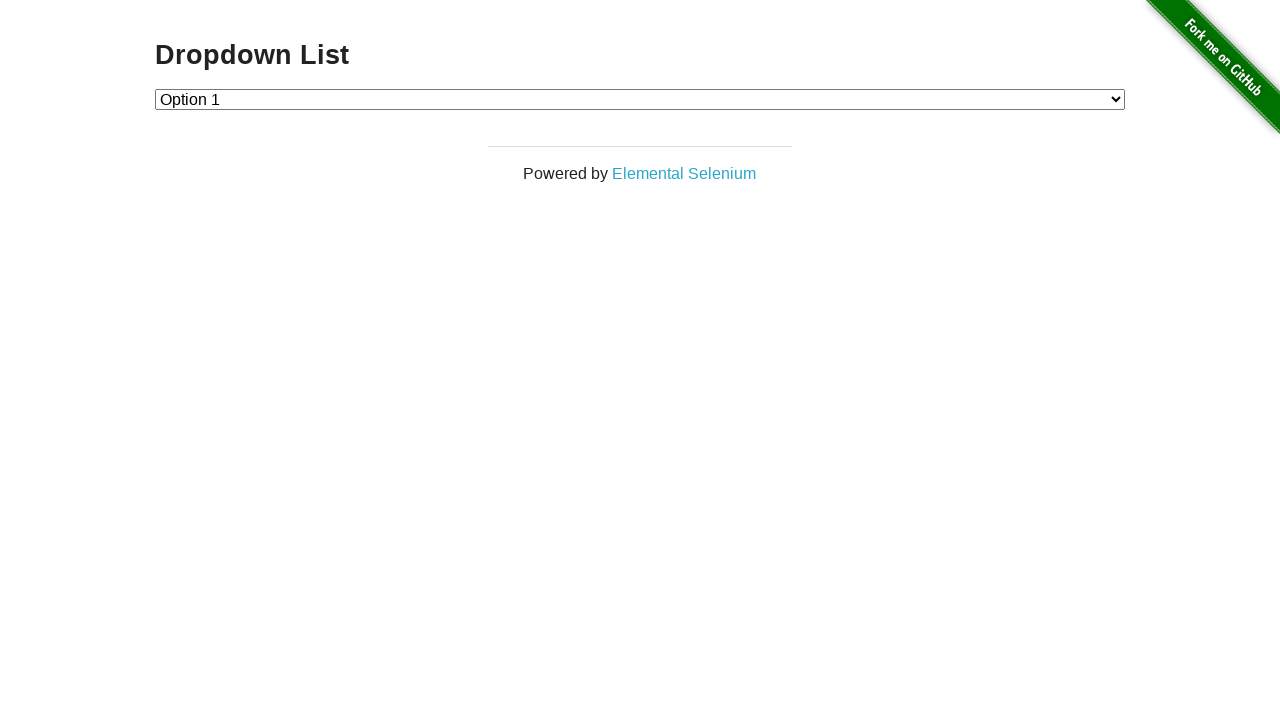

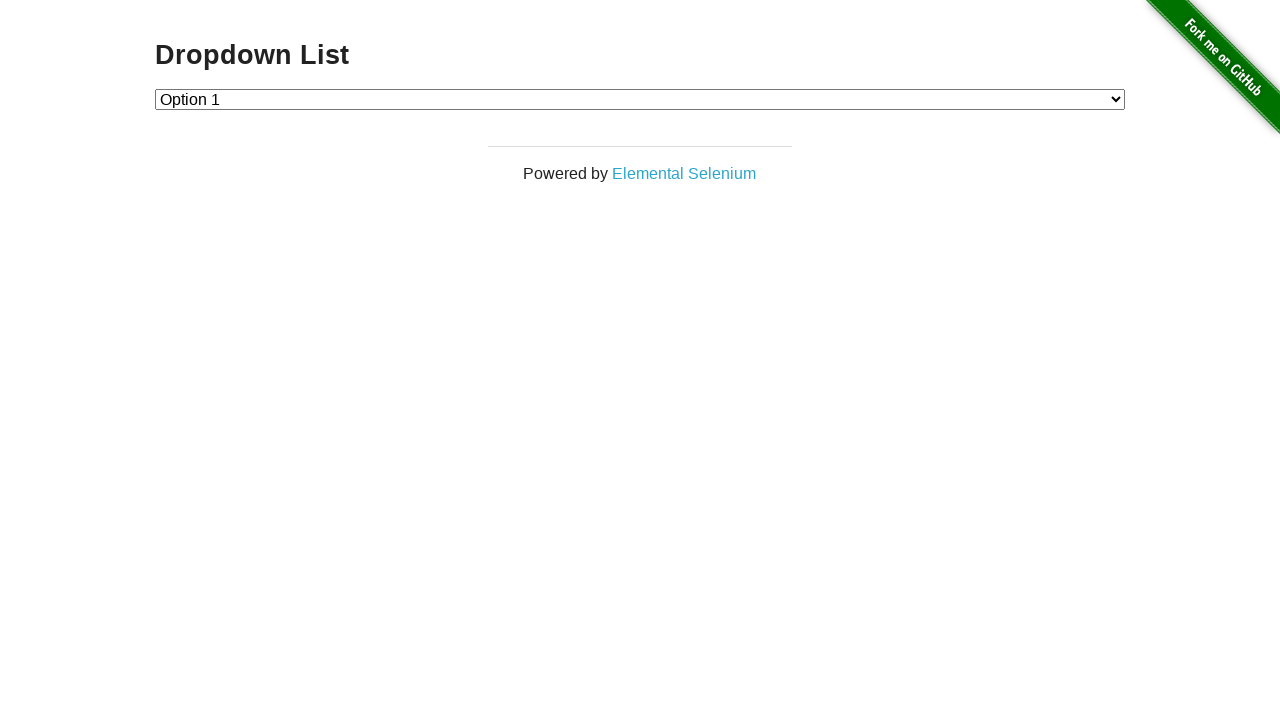